Tests clicking the "Prev" navigation button on xkcd.com to go to the previous comic.

Starting URL: https://xkcd.com

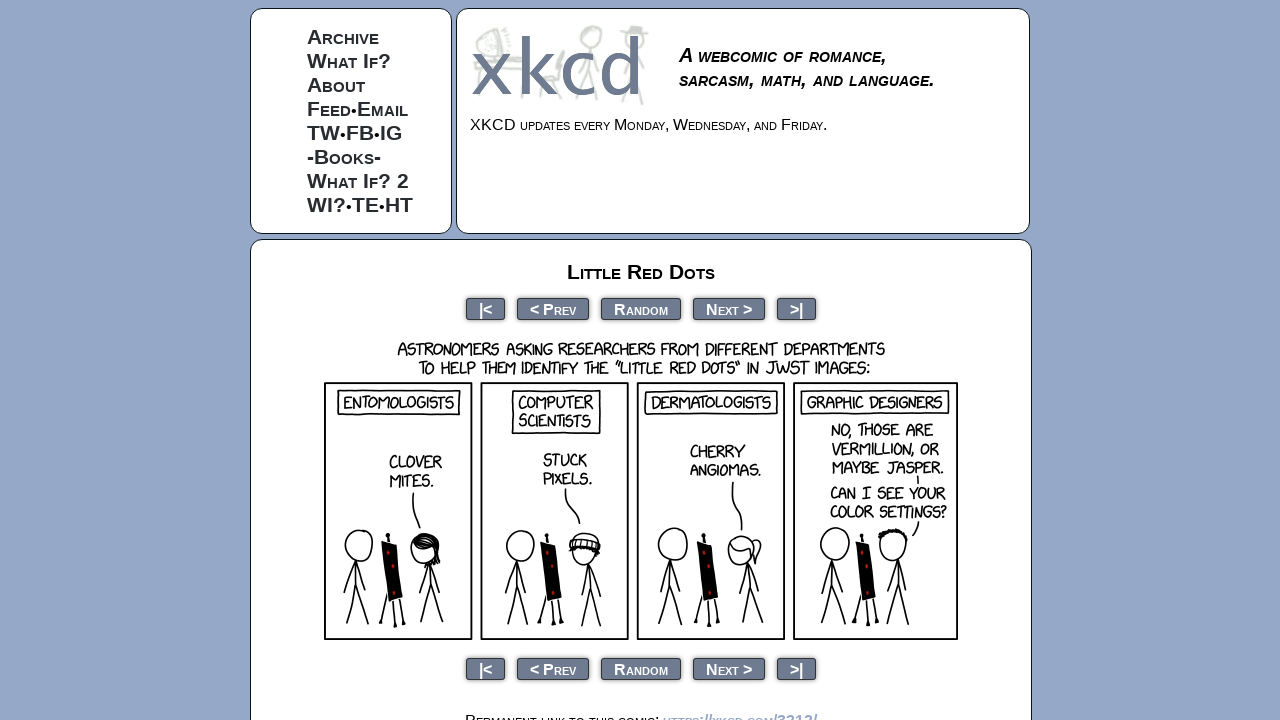

Clicked the Prev button to navigate to the previous comic at (553, 308) on ul.comicNav >> text=Prev
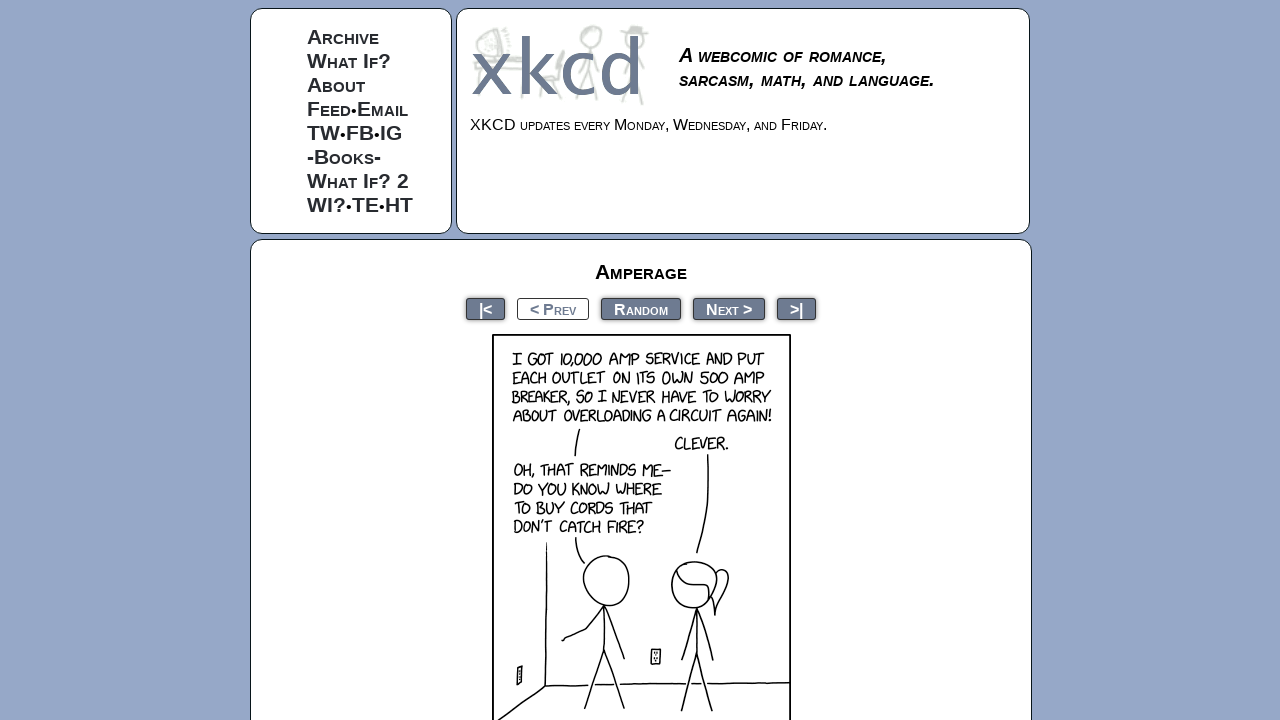

Previous comic loaded successfully
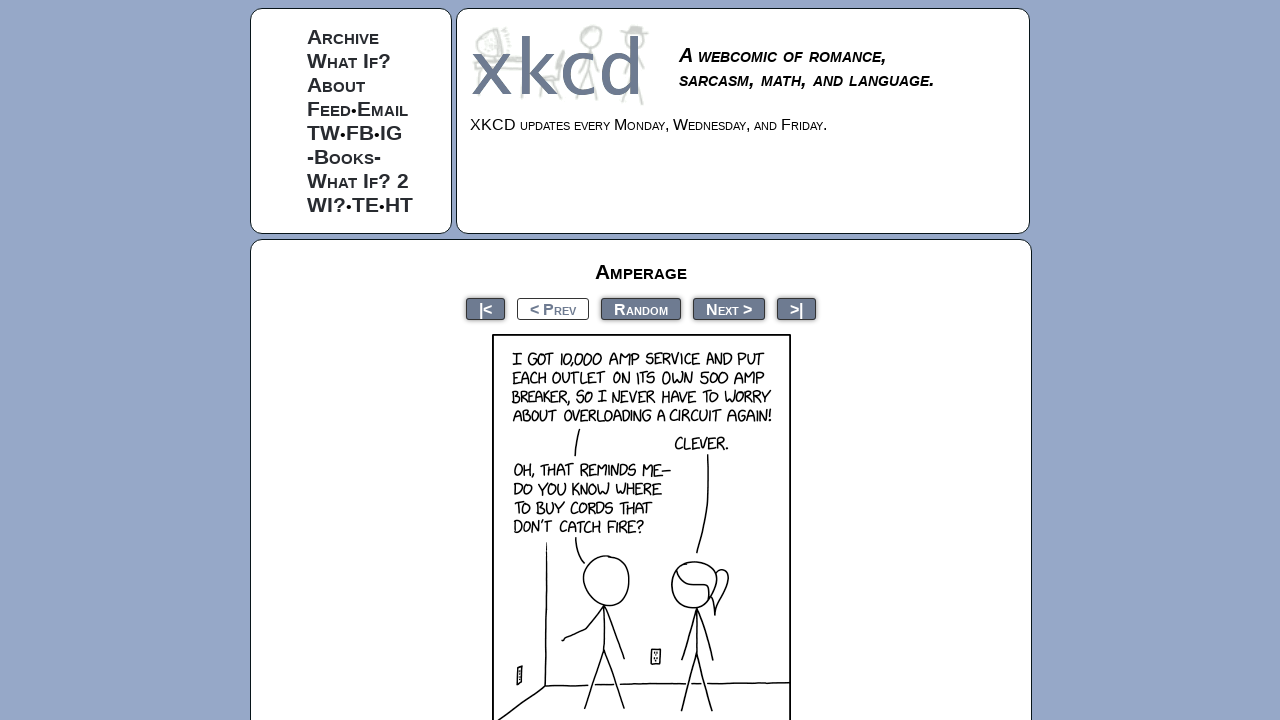

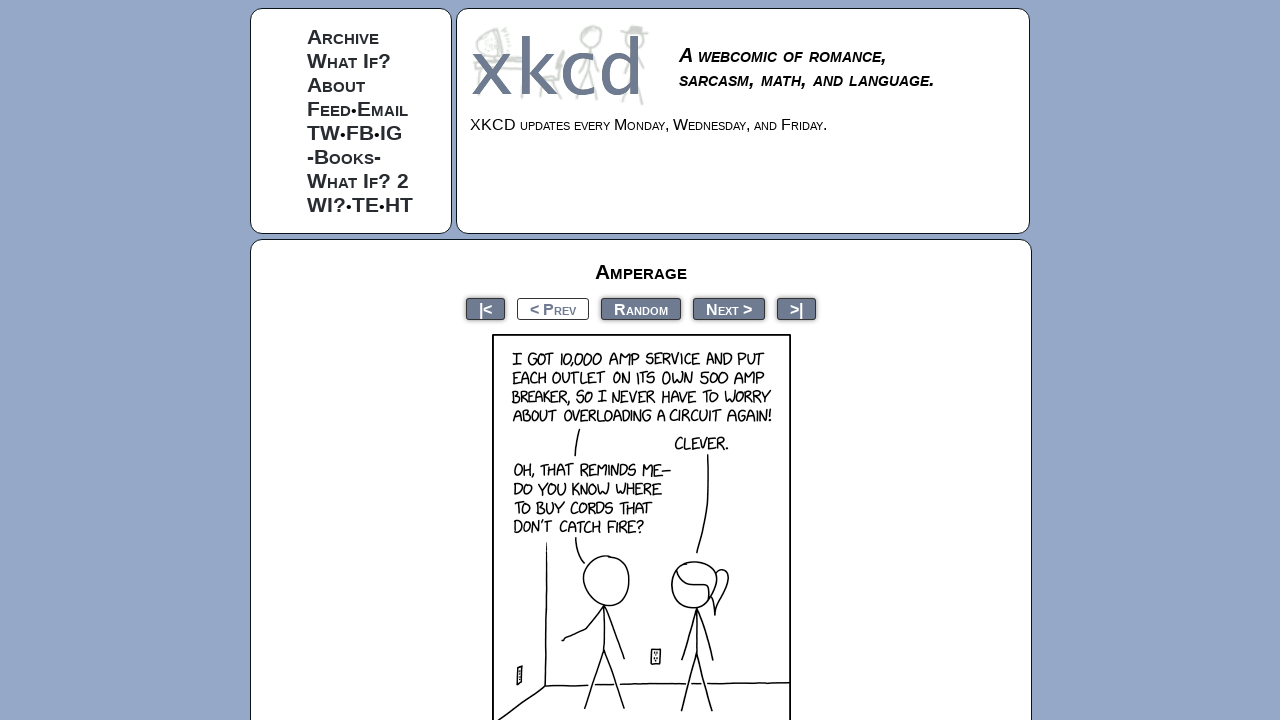